Tests Python.org search functionality by entering "pycon" in the search field and submitting the search form, then verifies results are found.

Starting URL: http://www.python.org

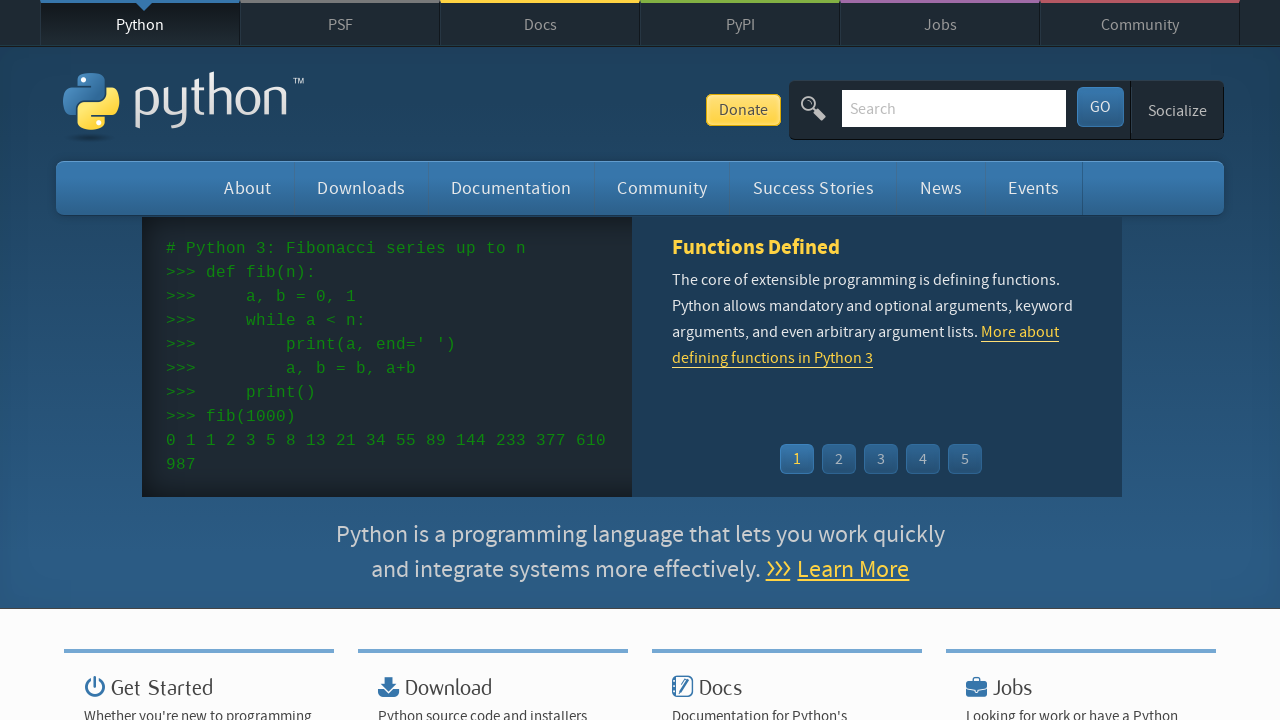

Verified page title contains 'Python'
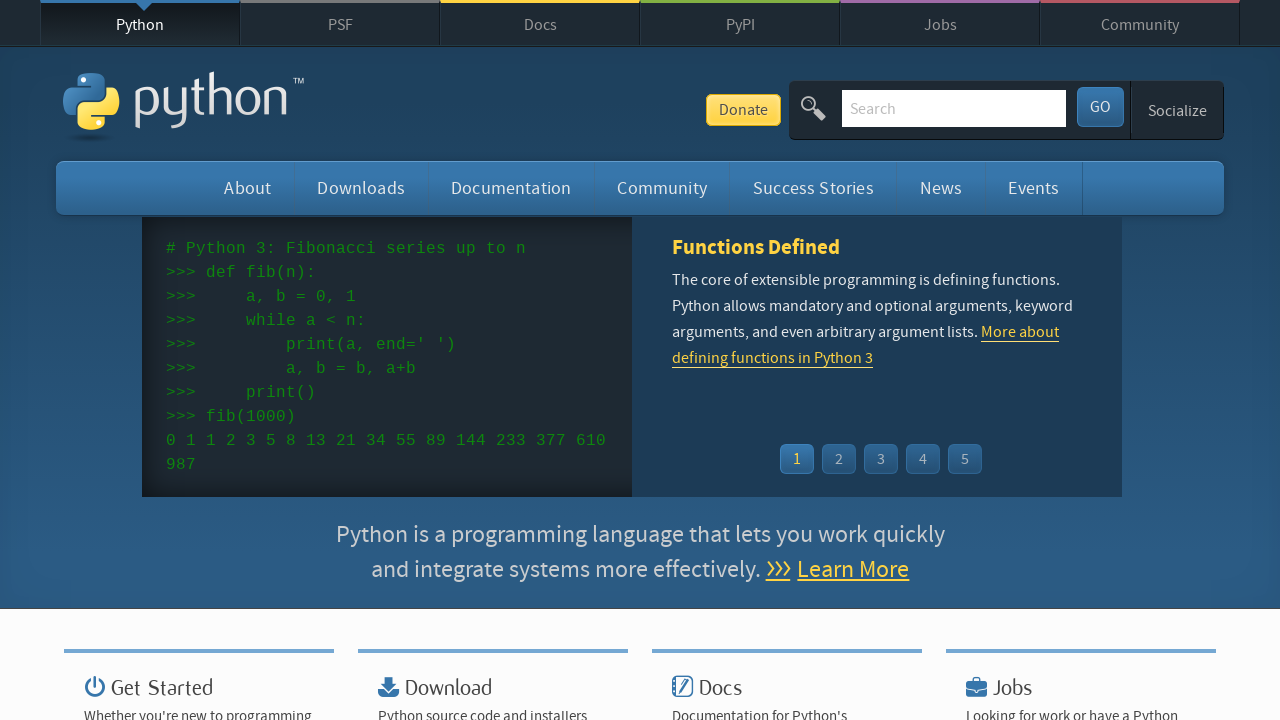

Located search input field
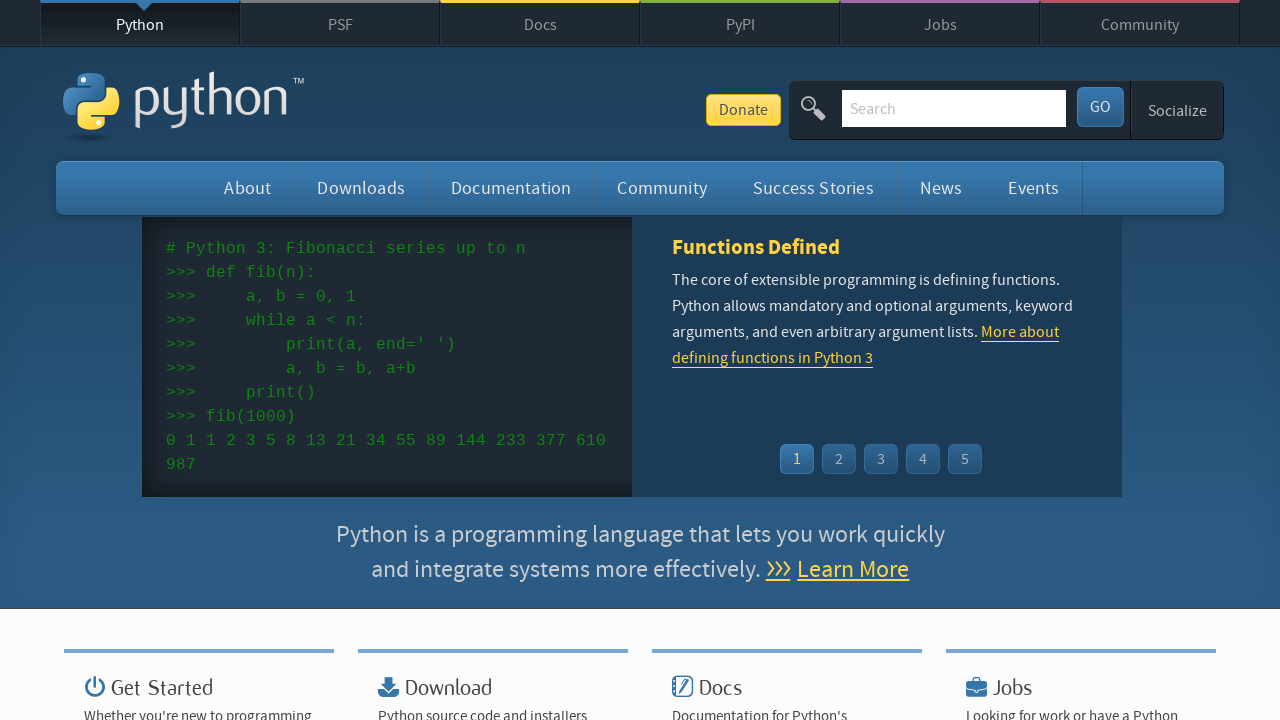

Cleared search input field on input[name='q']
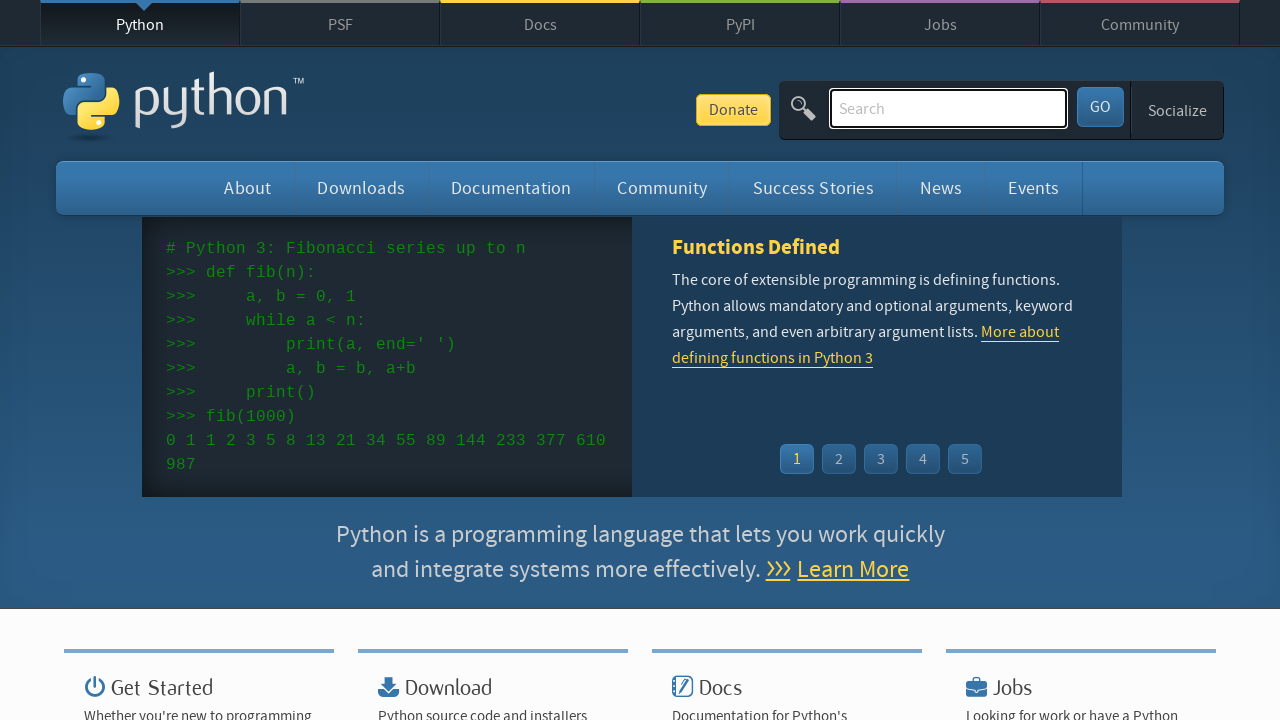

Filled search field with 'pycon' on input[name='q']
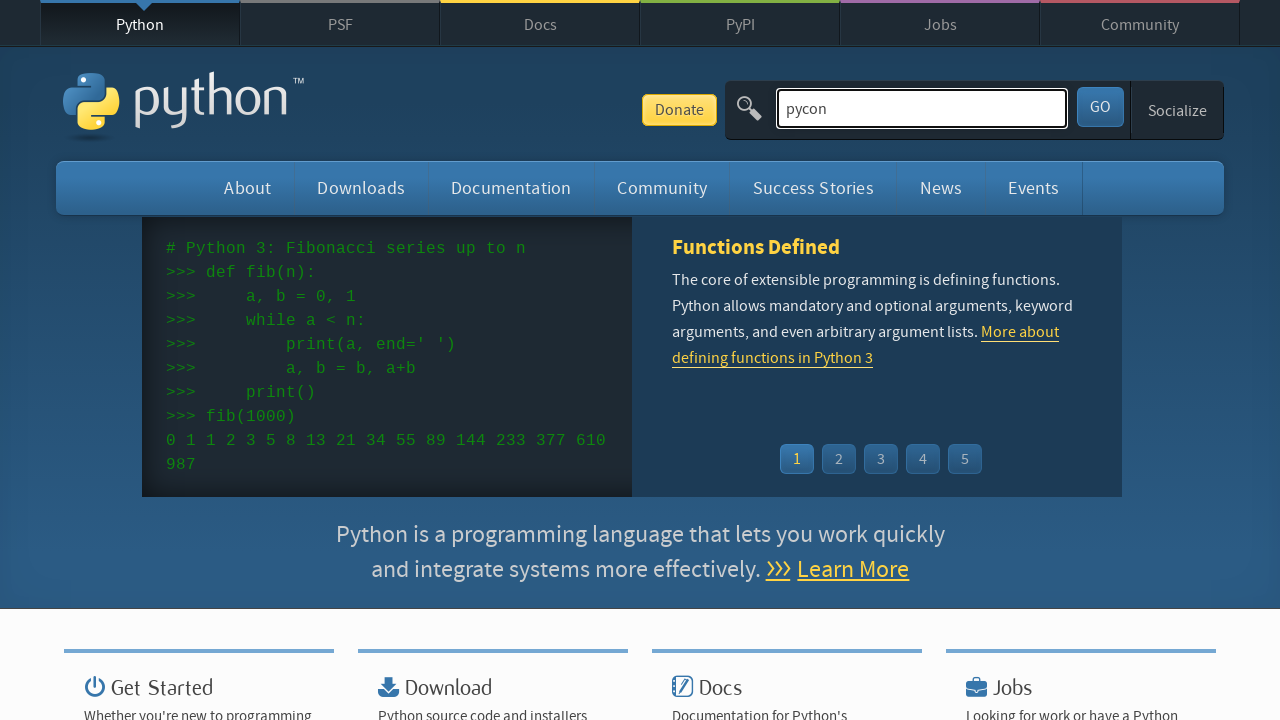

Pressed Enter to submit search on input[name='q']
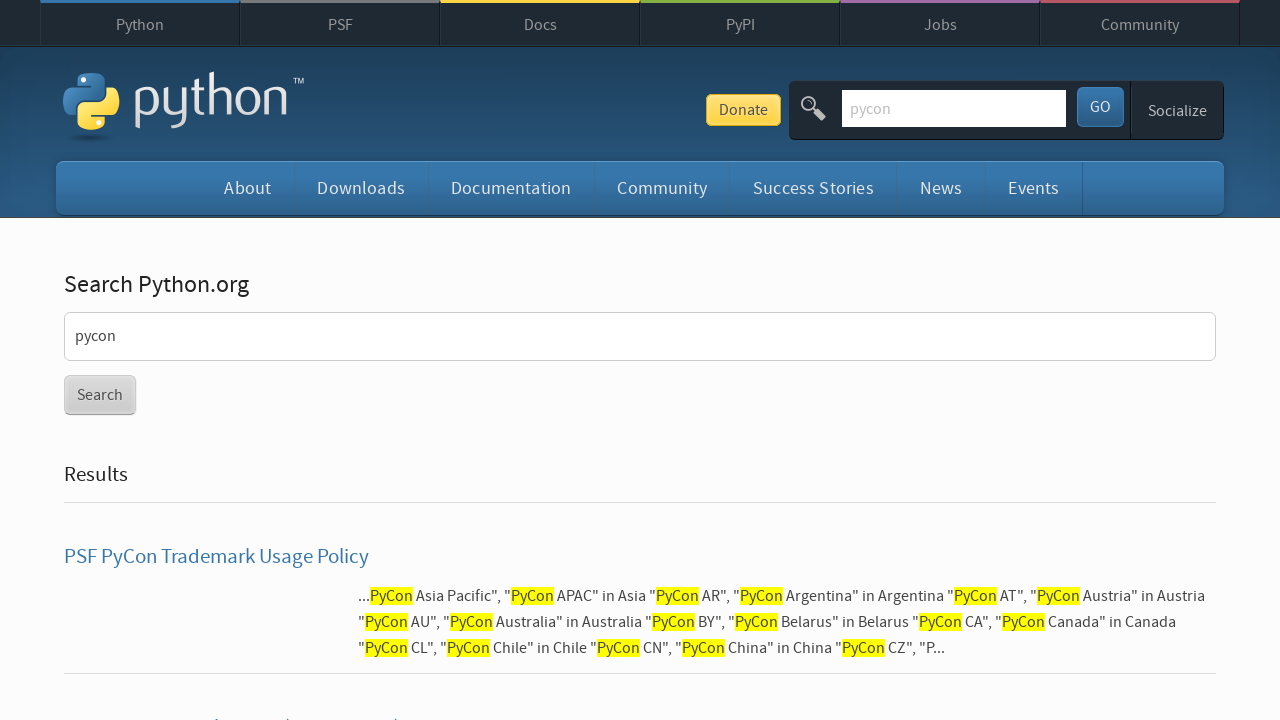

Search results page loaded
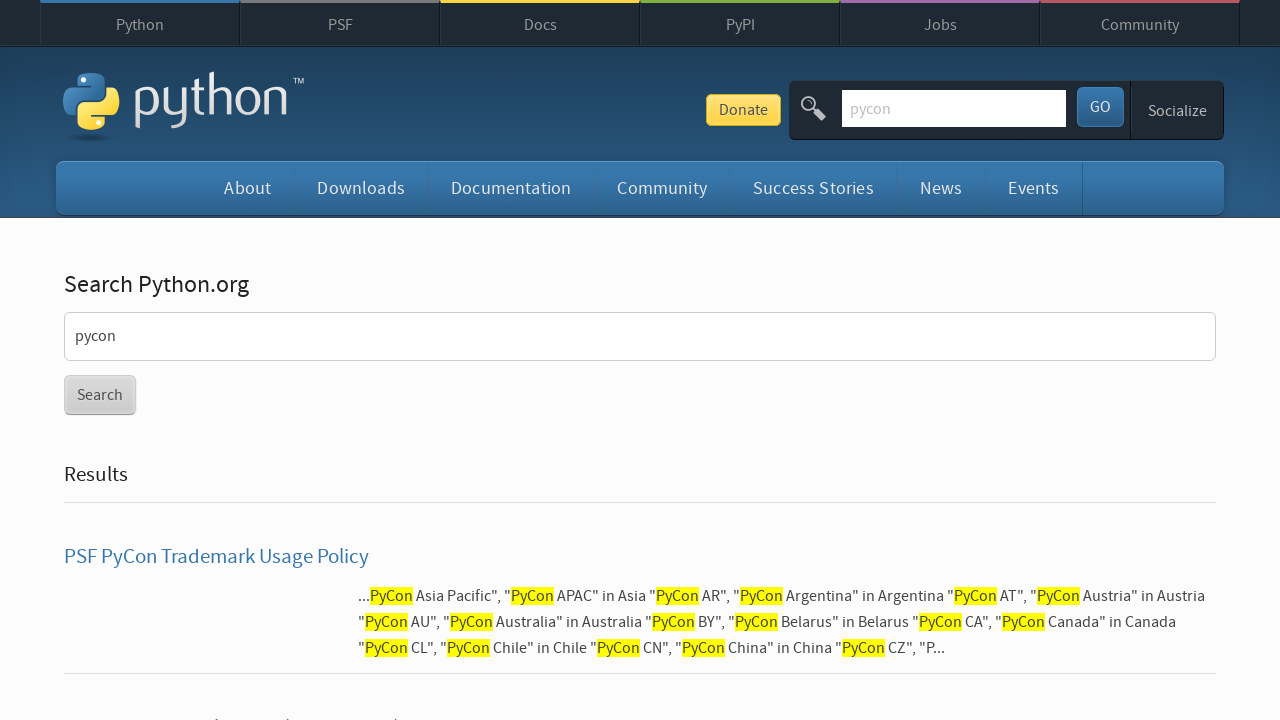

Verified search results exist for 'pycon' query
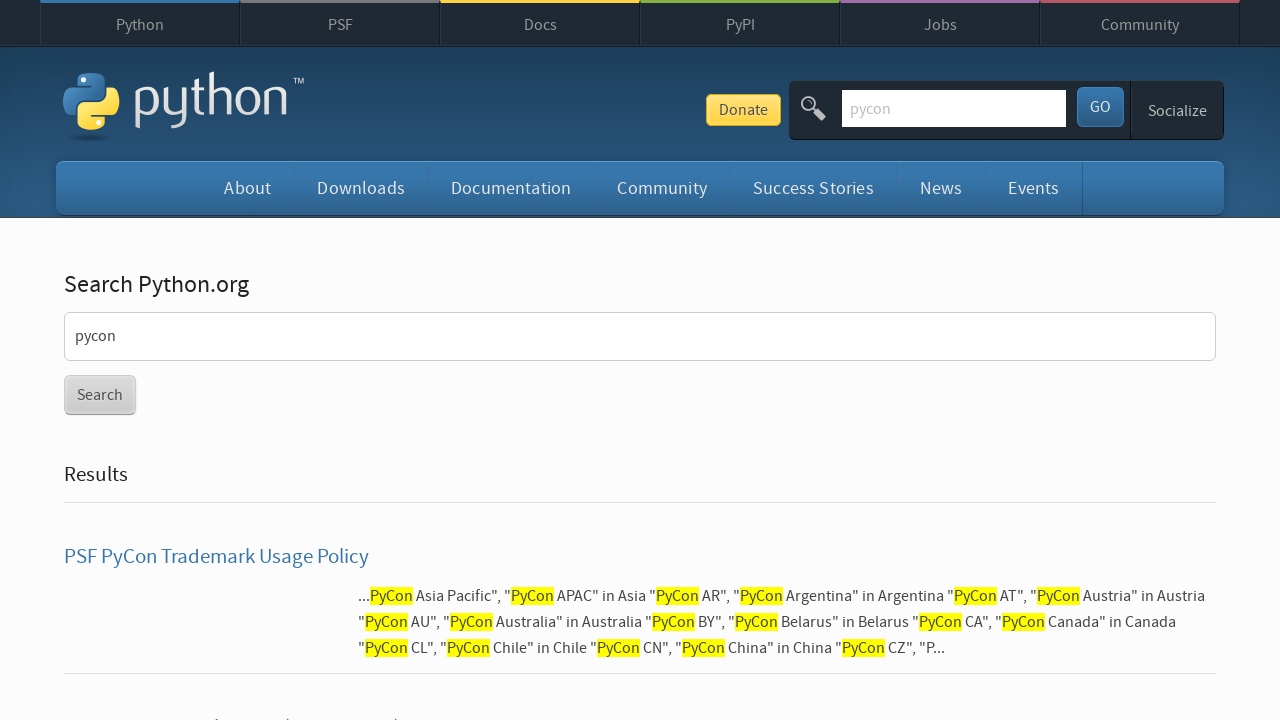

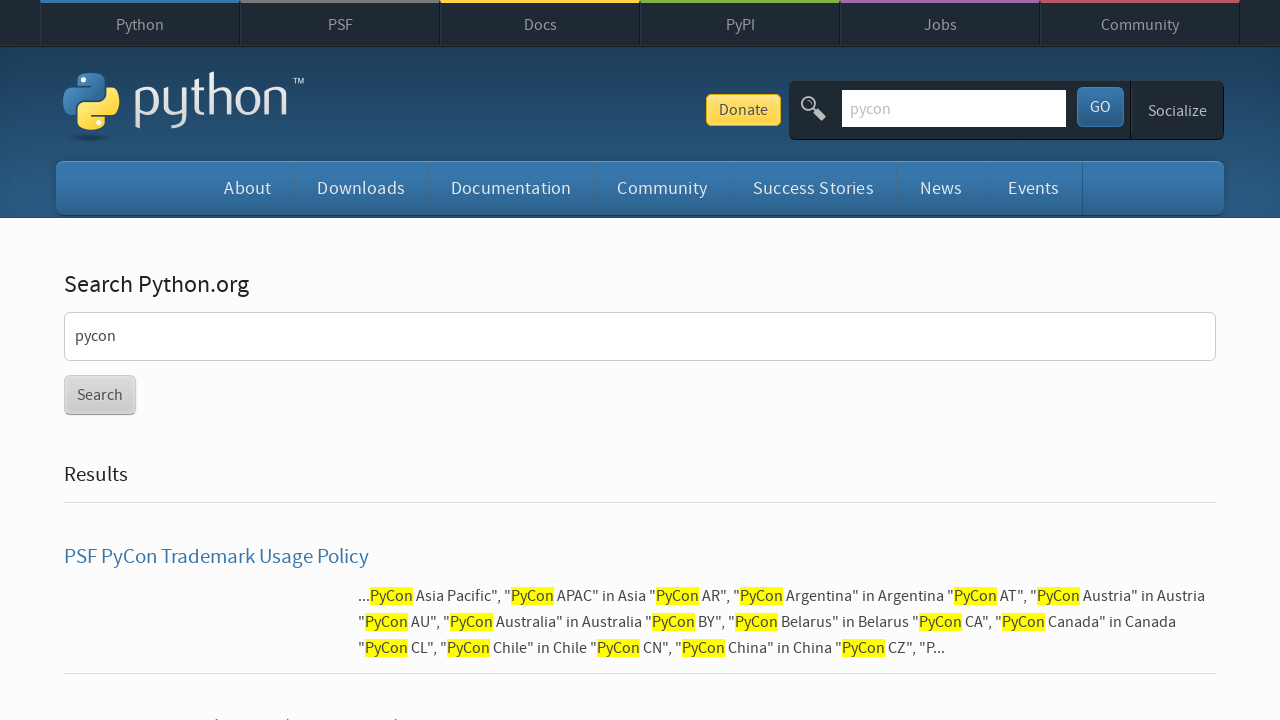